Tests calendar date picker functionality by selecting dates using different methods including direct input and clicking on calendar elements

Starting URL: https://www.hyrtutorials.com/p/calendar-practice.html

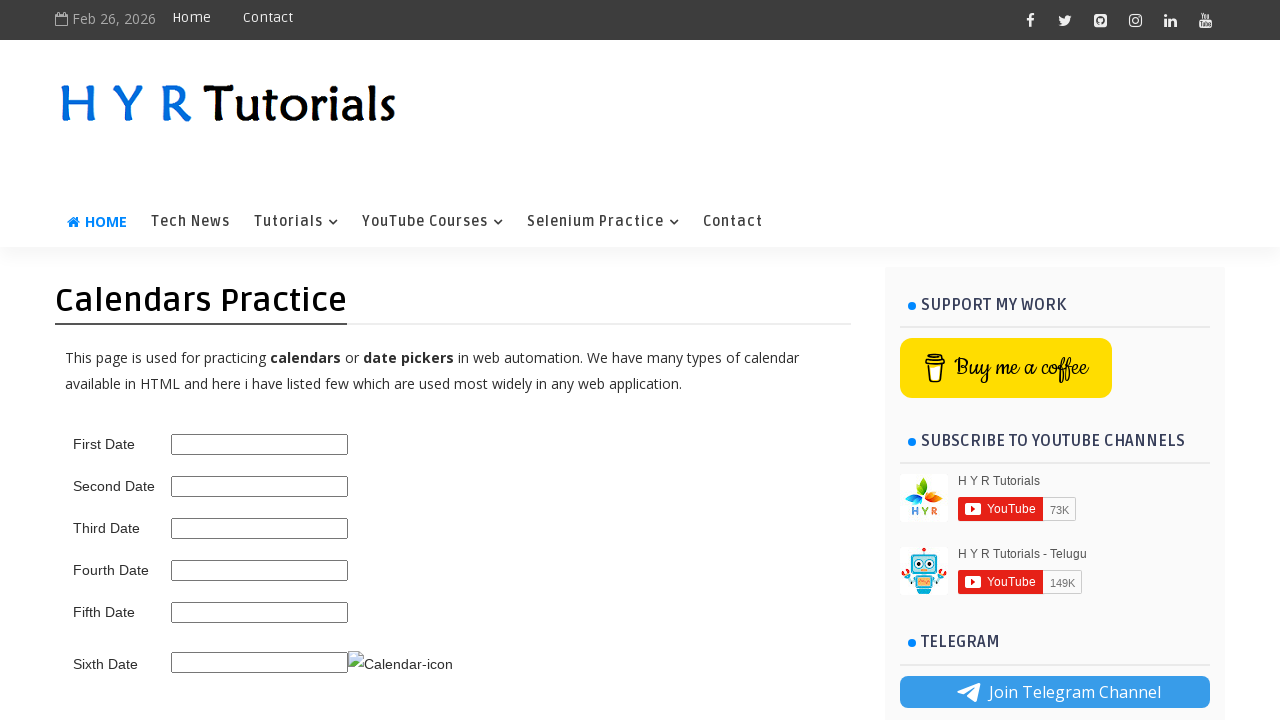

Filled sixth date picker with '02/16/2024' using direct input on #sixth_date_picker
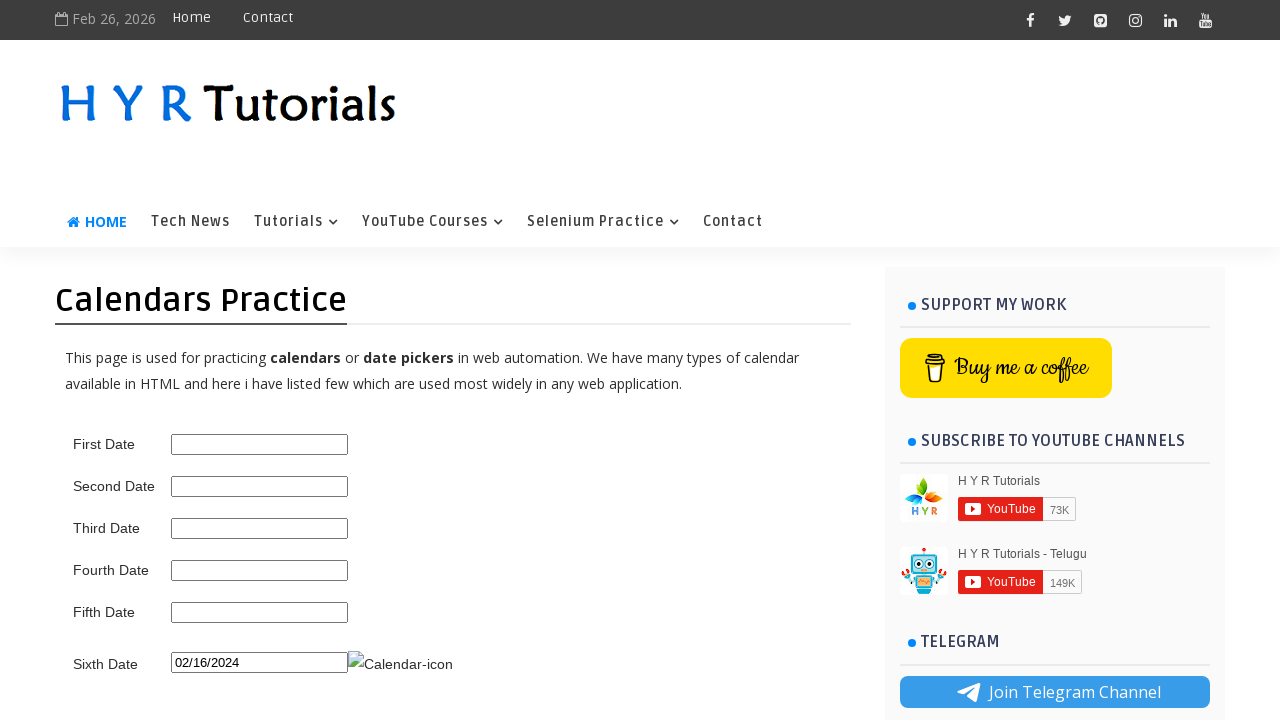

Clicked first date picker to open calendar at (260, 444) on #first_date_picker
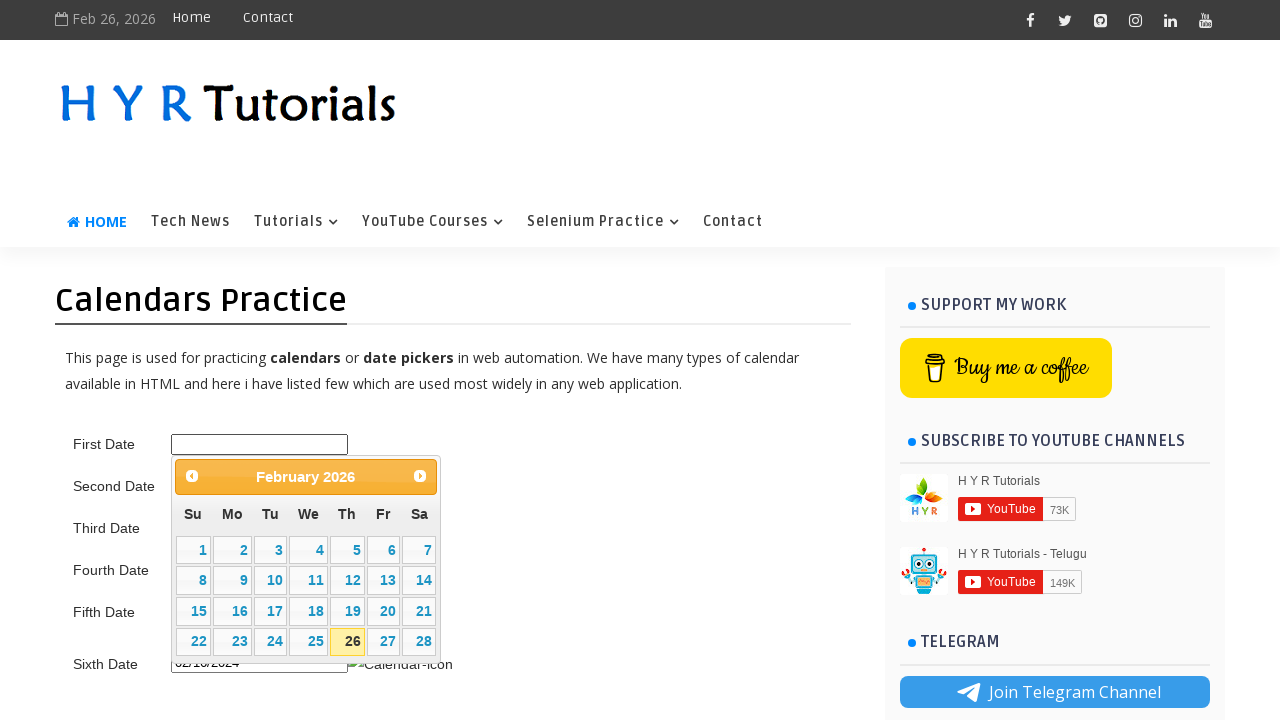

Selected day 28 from the opened calendar at (419, 642) on a:text('28')
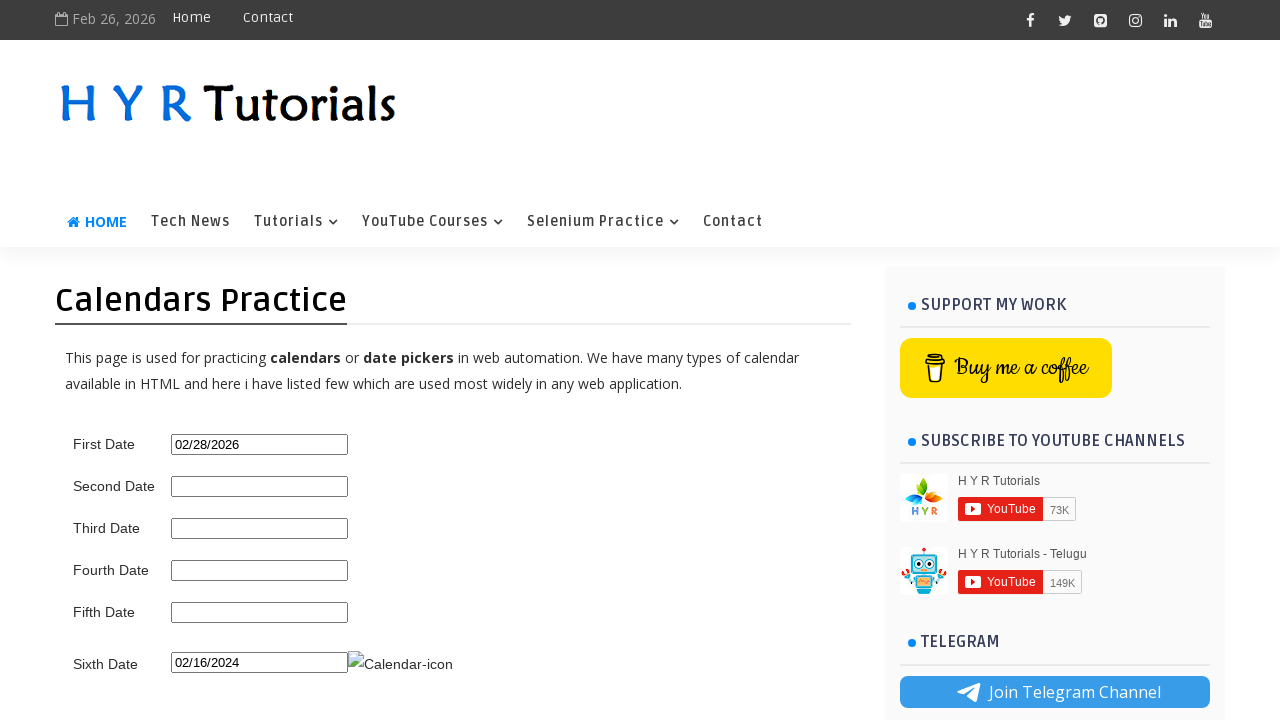

Clicked second date picker to open calendar at (260, 486) on #second_date_picker
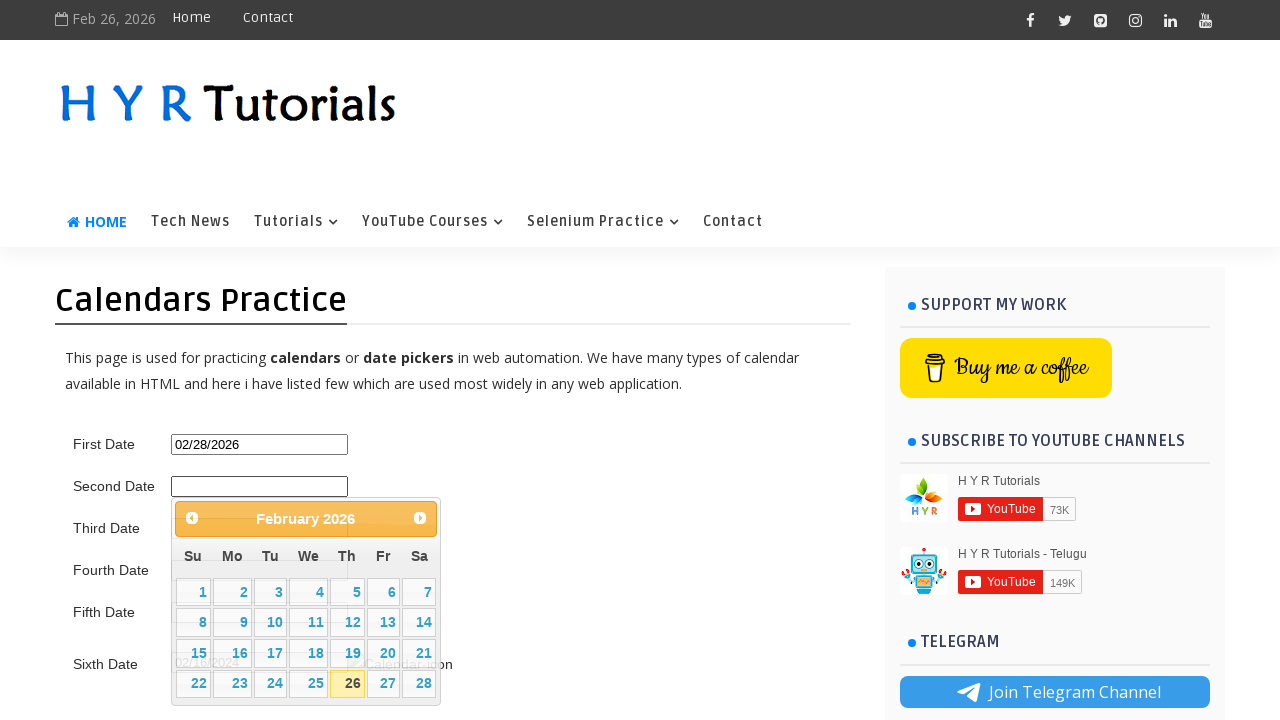

Selected day 28 from current month only, excluding dates from other months at (419, 684) on table.ui-datepicker-calendar td:not(.ui-datepicker-other-month) a:text('28')
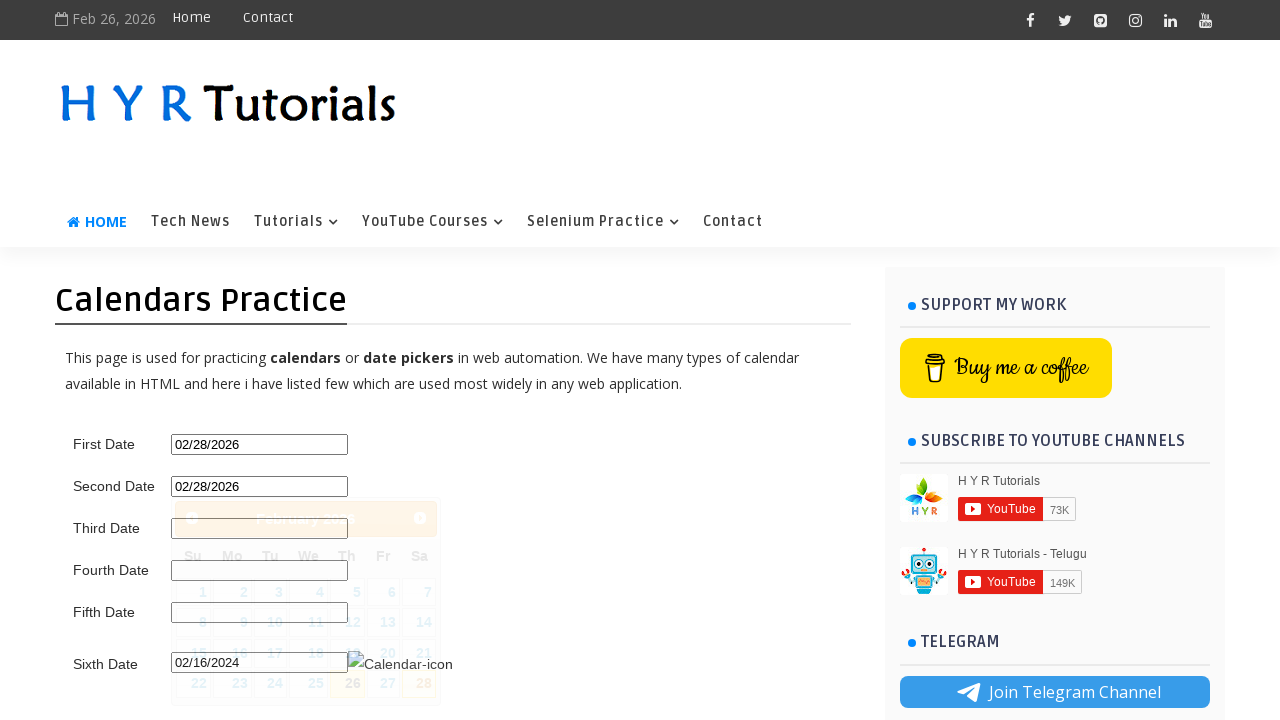

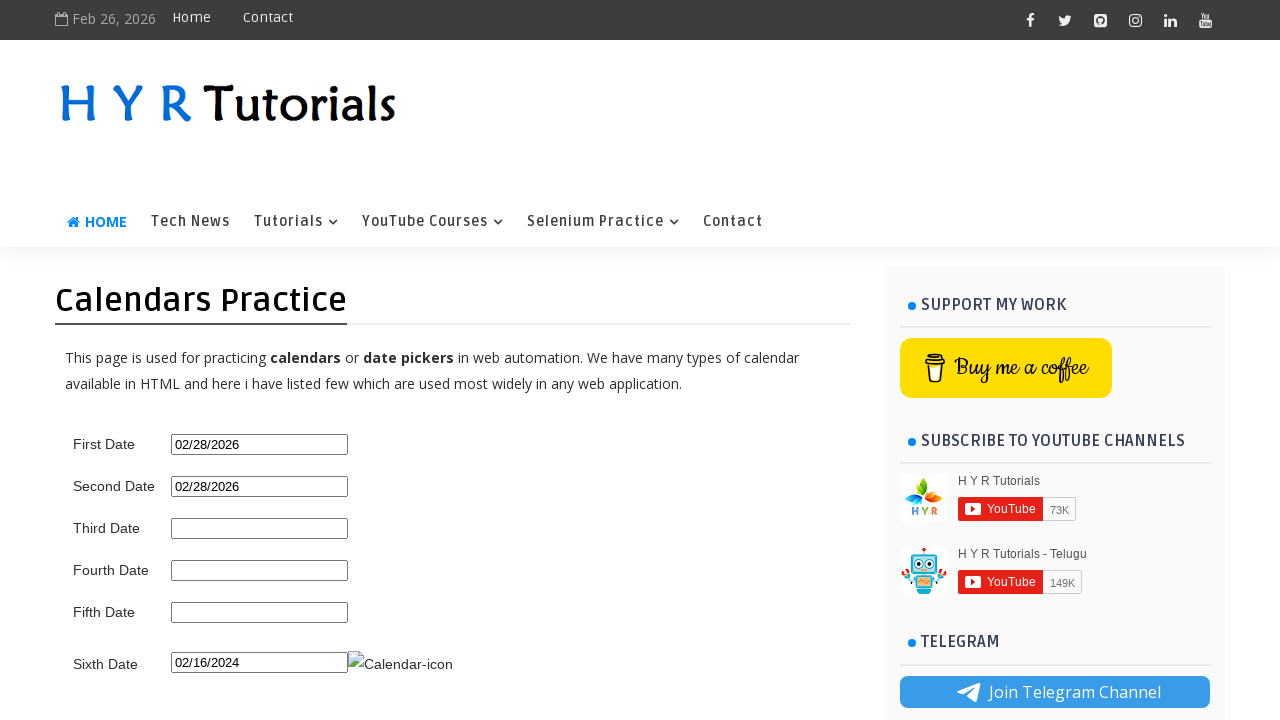